Tests that advisory links (flood, wildfire, all advisories) redirect to the correct advisory pages

Starting URL: https://bcparks.ca/

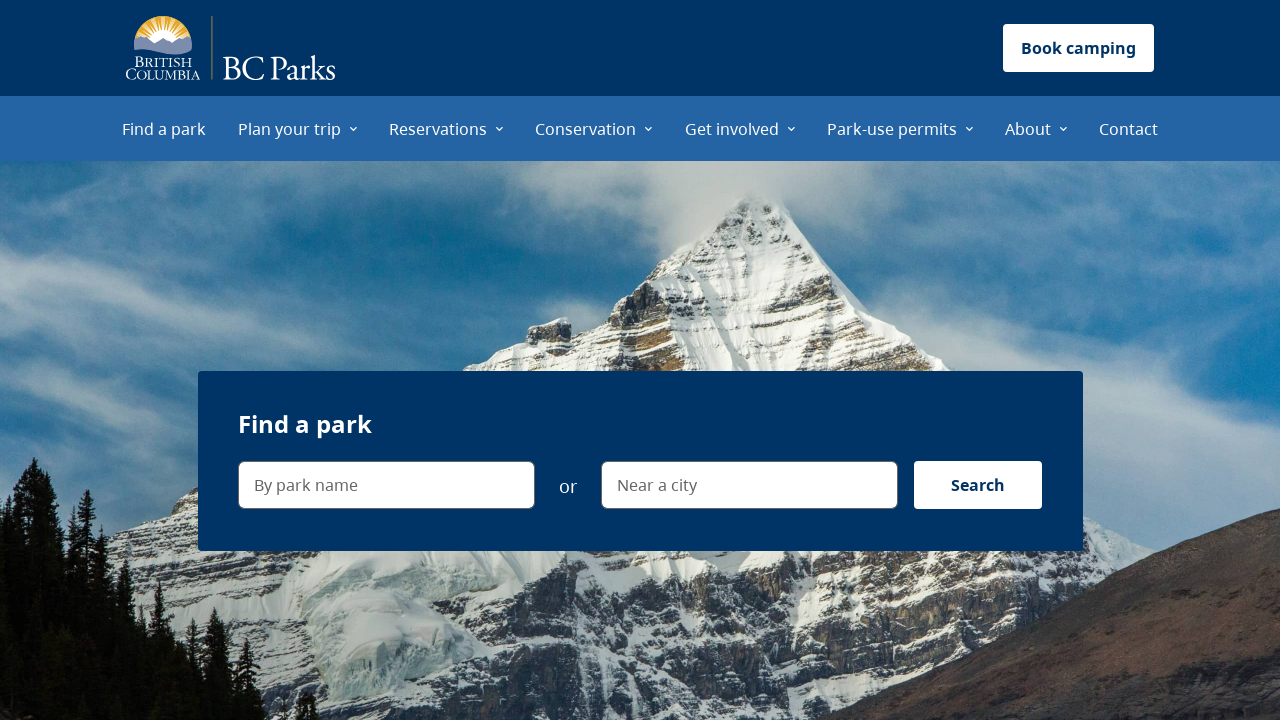

Page loaded and DOM content ready
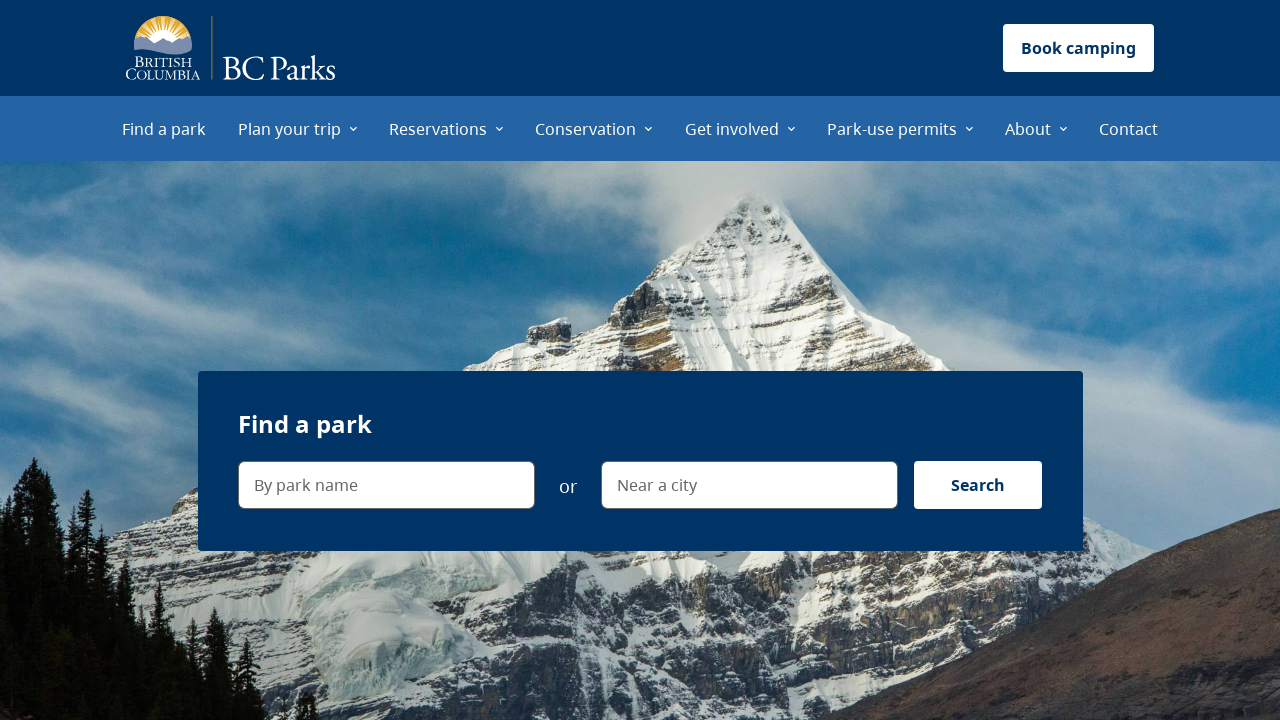

Clicked 'See flood advisories' link at (338, 361) on internal:role=link[name="See flood advisories"i]
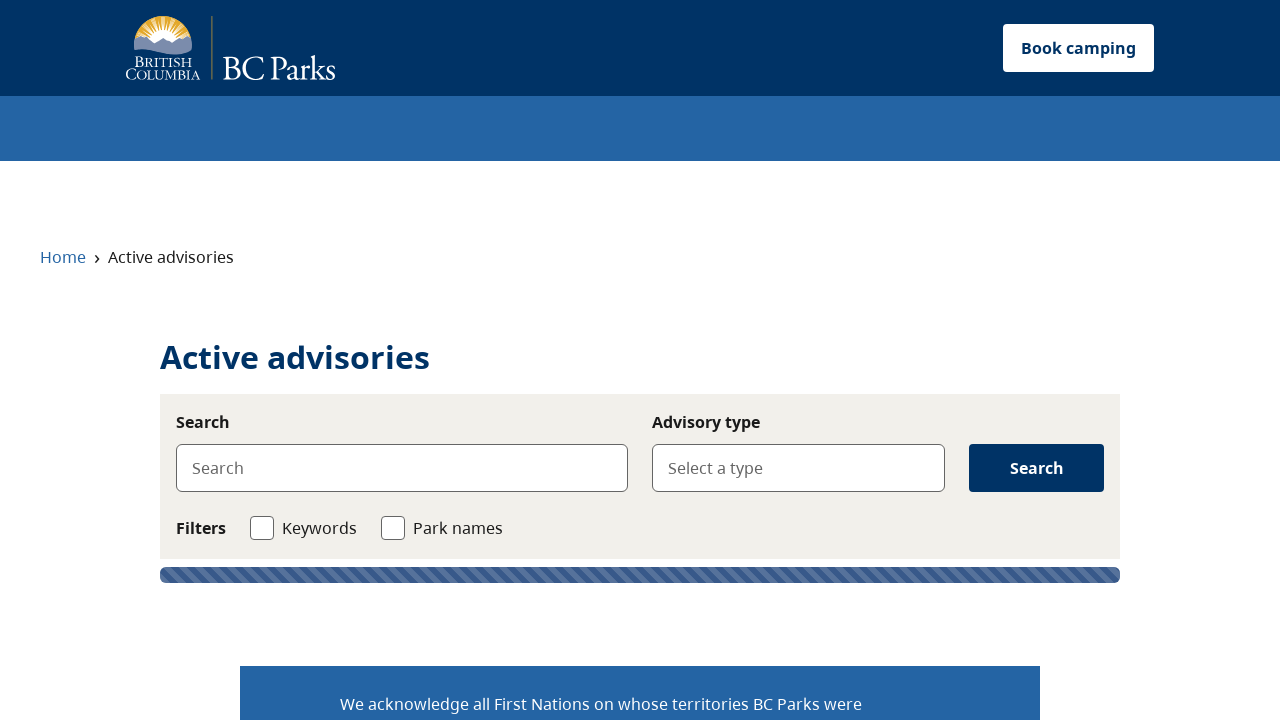

Navigated to flood advisories page
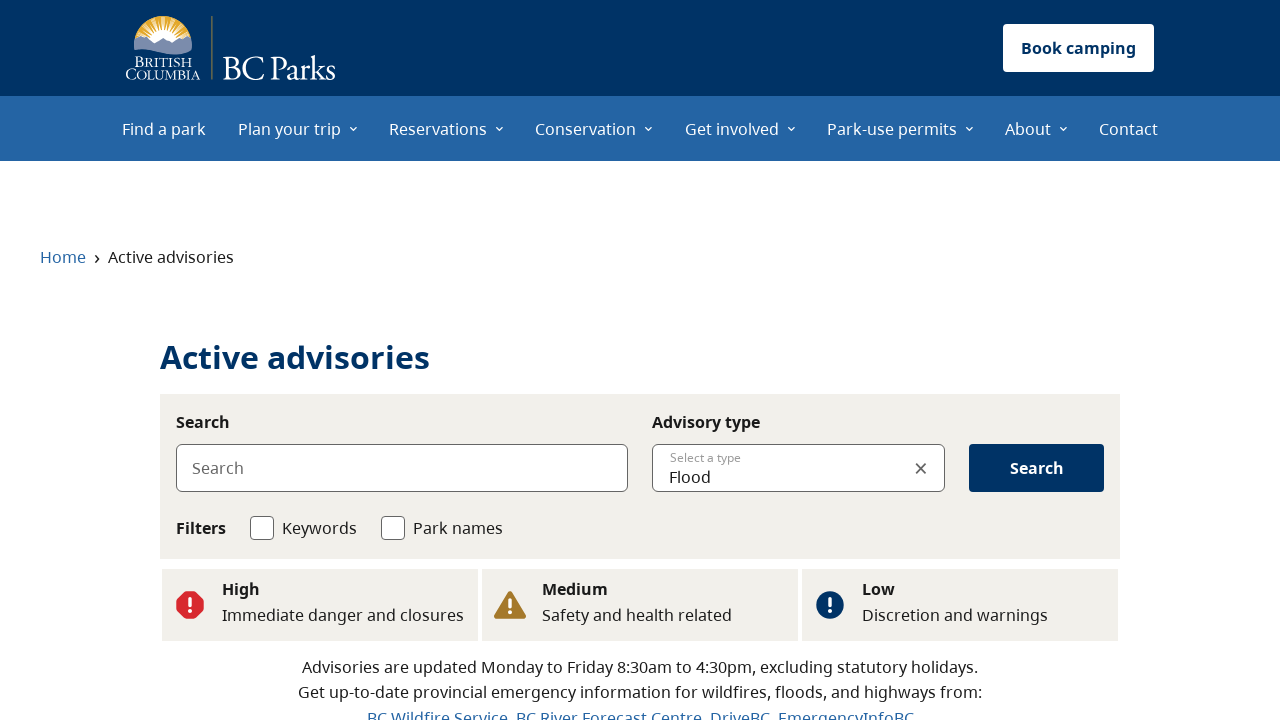

Verified page title is 'Active advisories | BC Parks'
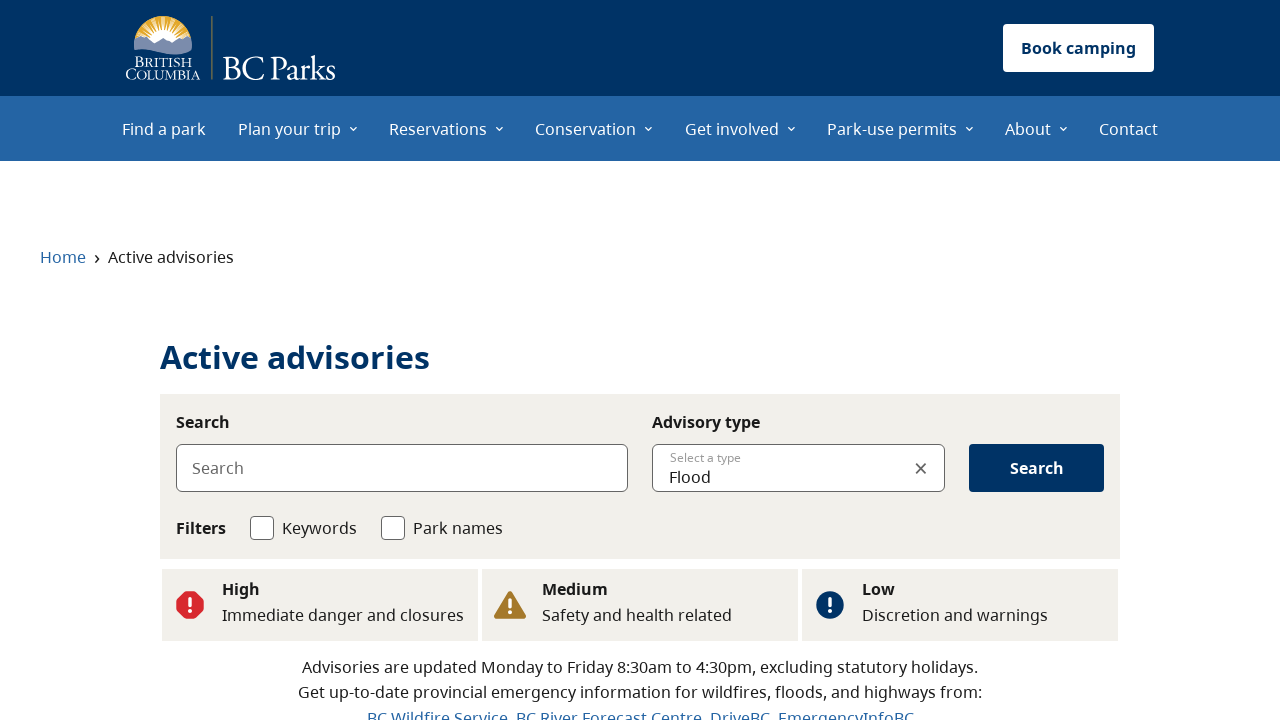

Navigated back to previous page
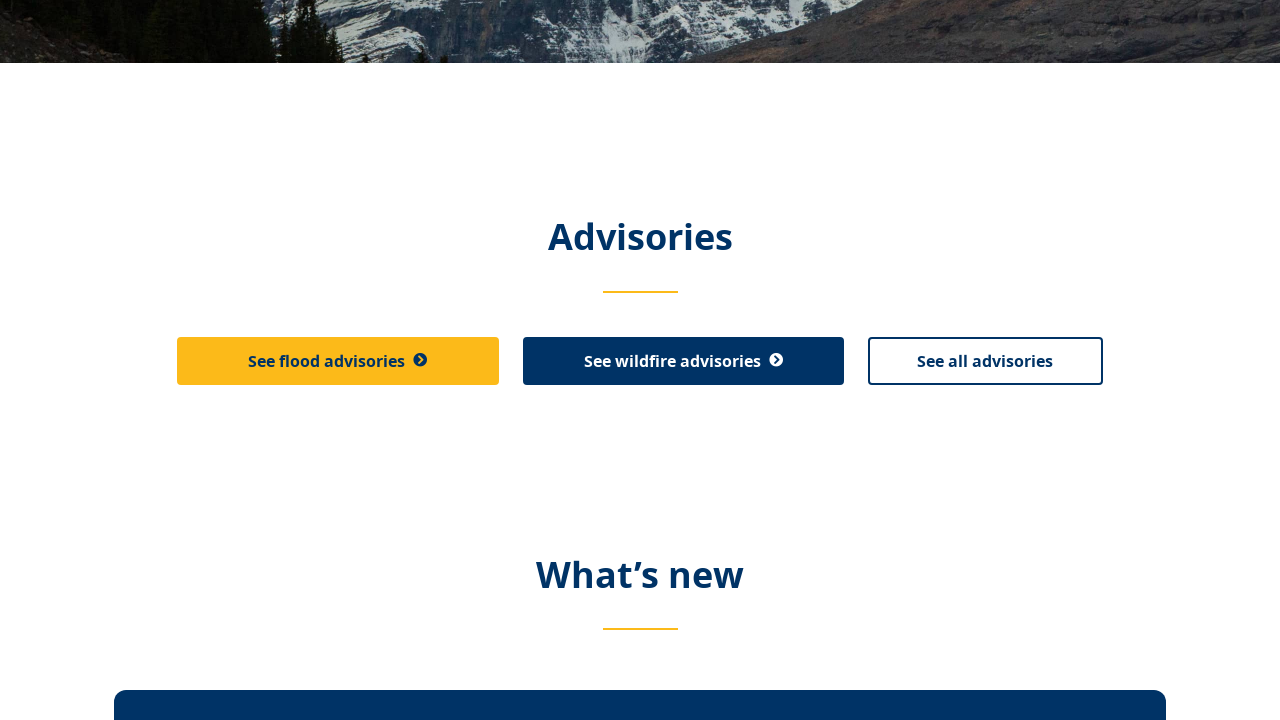

Clicked 'See wildfire advisories' link at (683, 361) on internal:role=link[name="See wildfire advisories"i]
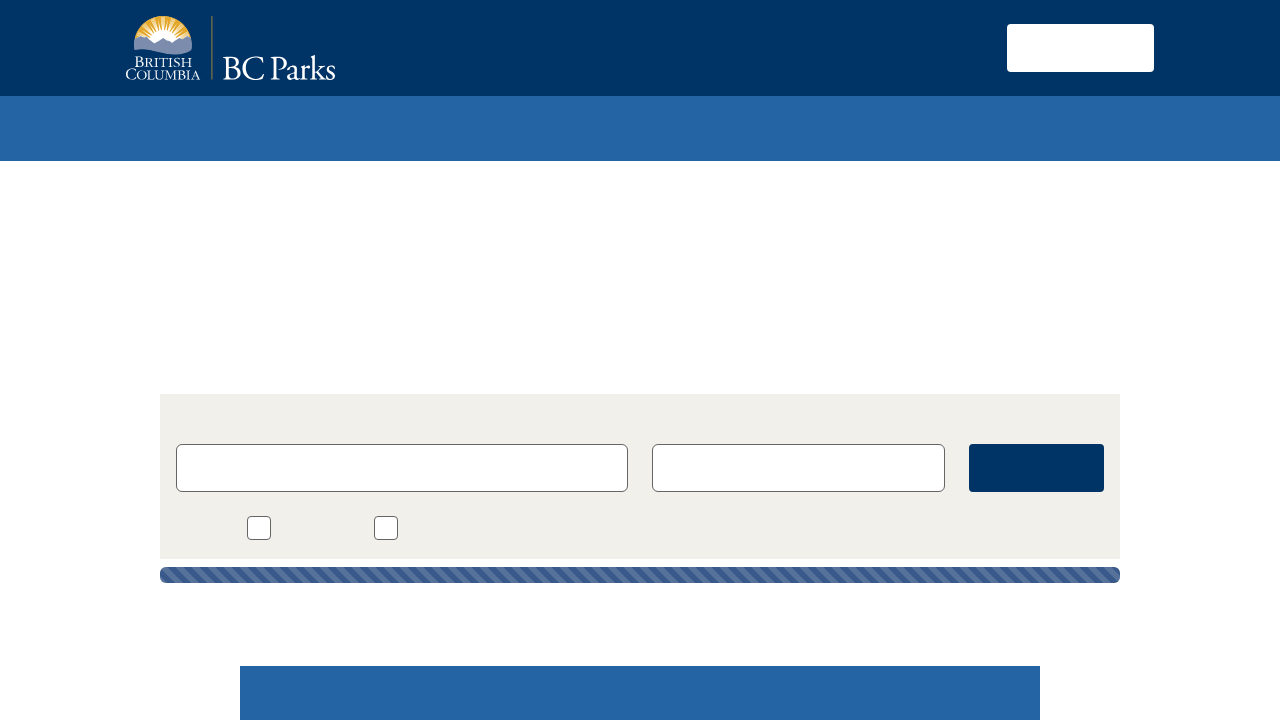

Navigated to wildfire advisories page
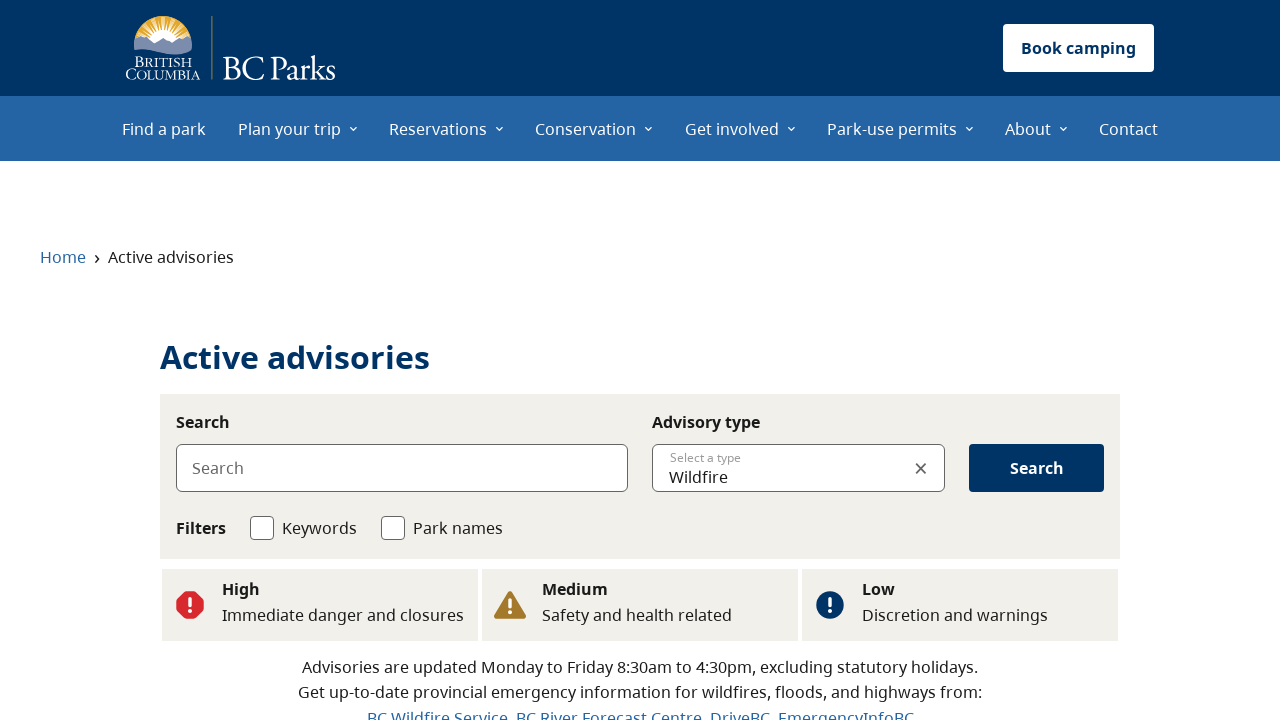

Verified page title is 'Active advisories | BC Parks'
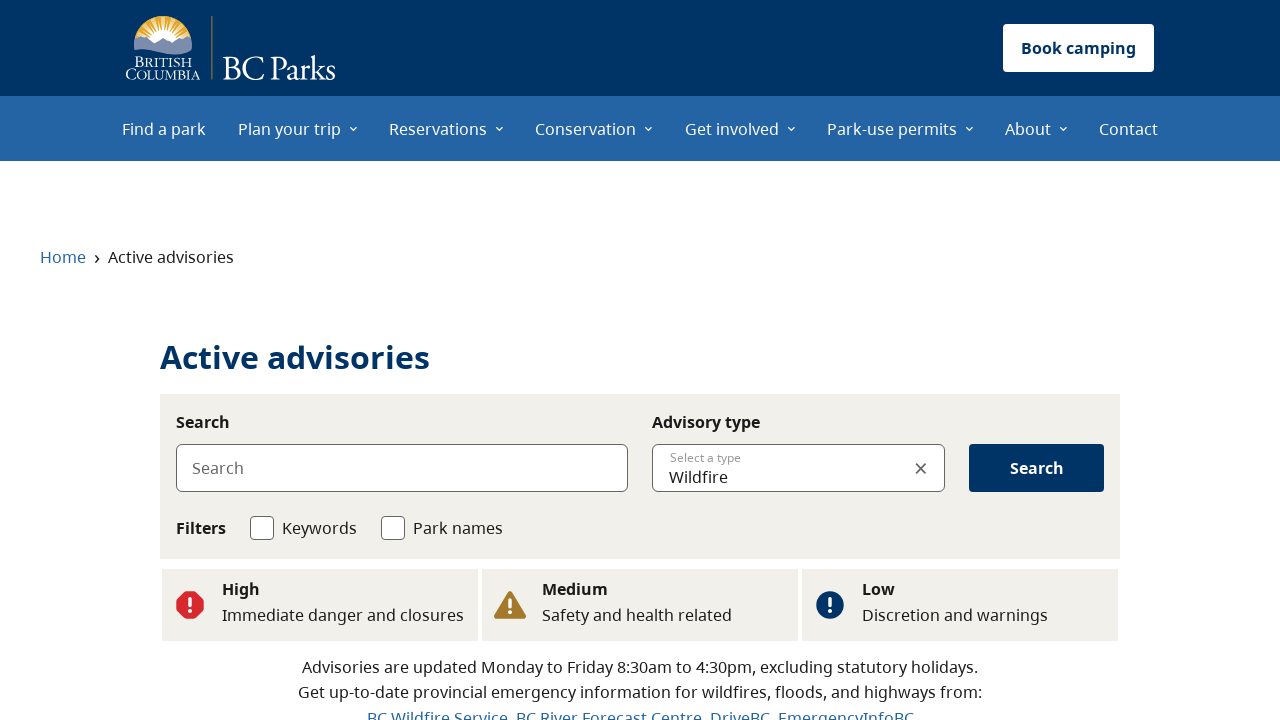

Navigated back to previous page
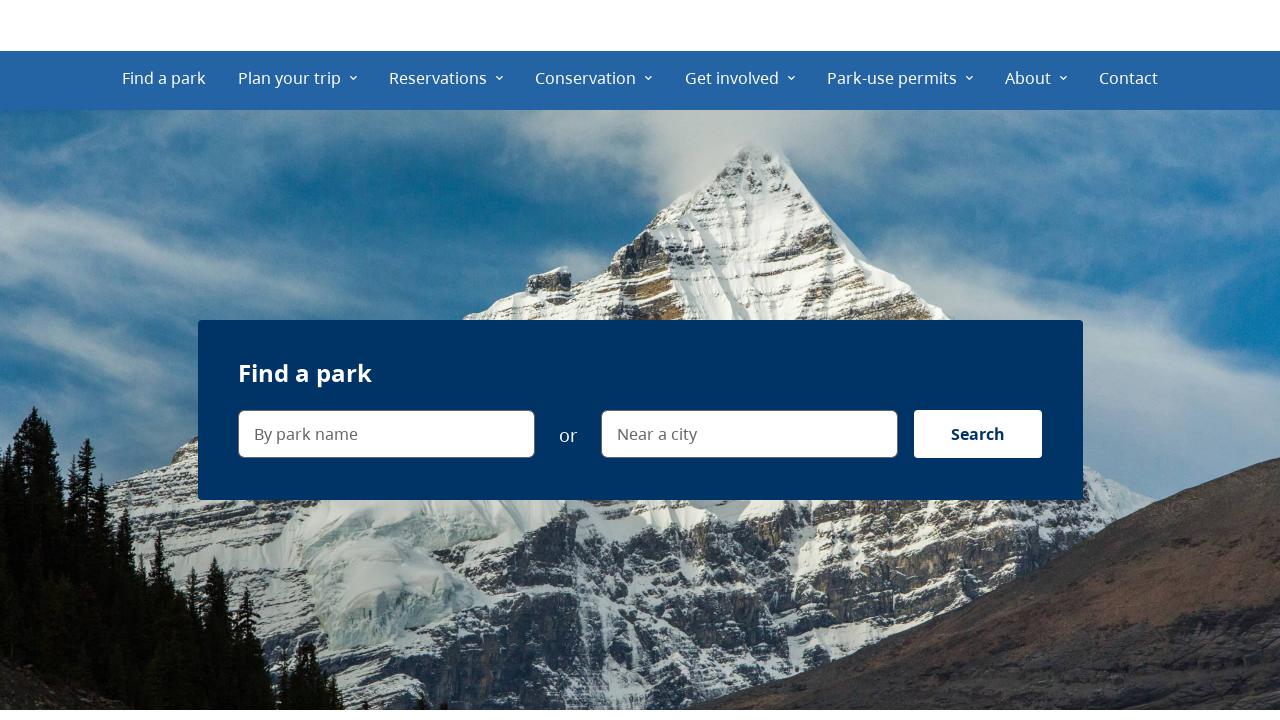

Clicked 'See all advisories' link at (985, 361) on internal:role=link[name="See all advisories"i]
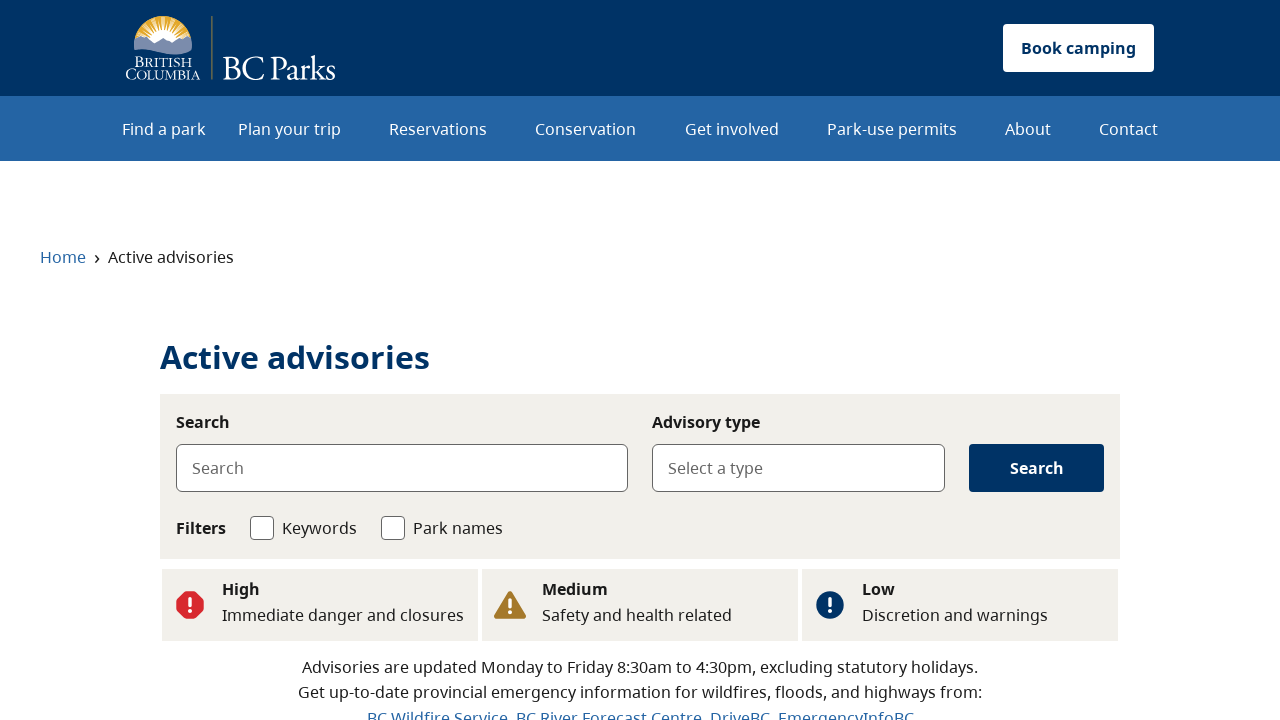

Navigated to all advisories page
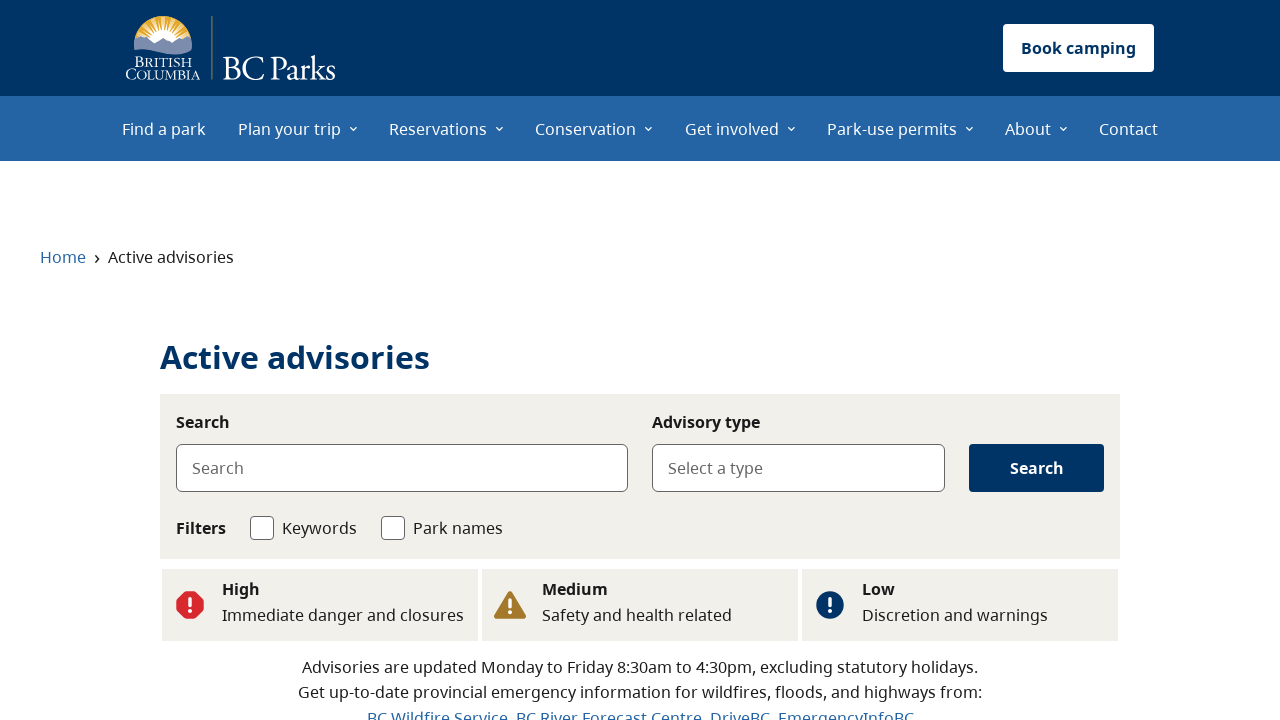

Verified page title is 'Active advisories | BC Parks'
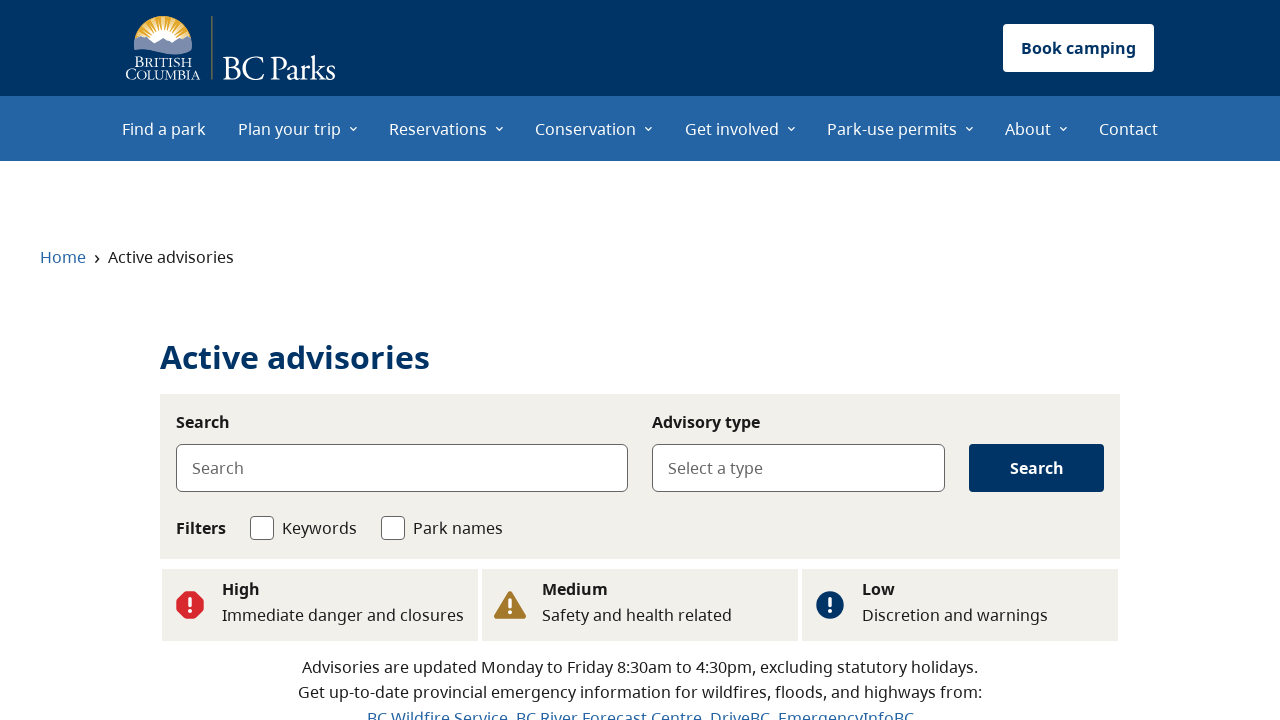

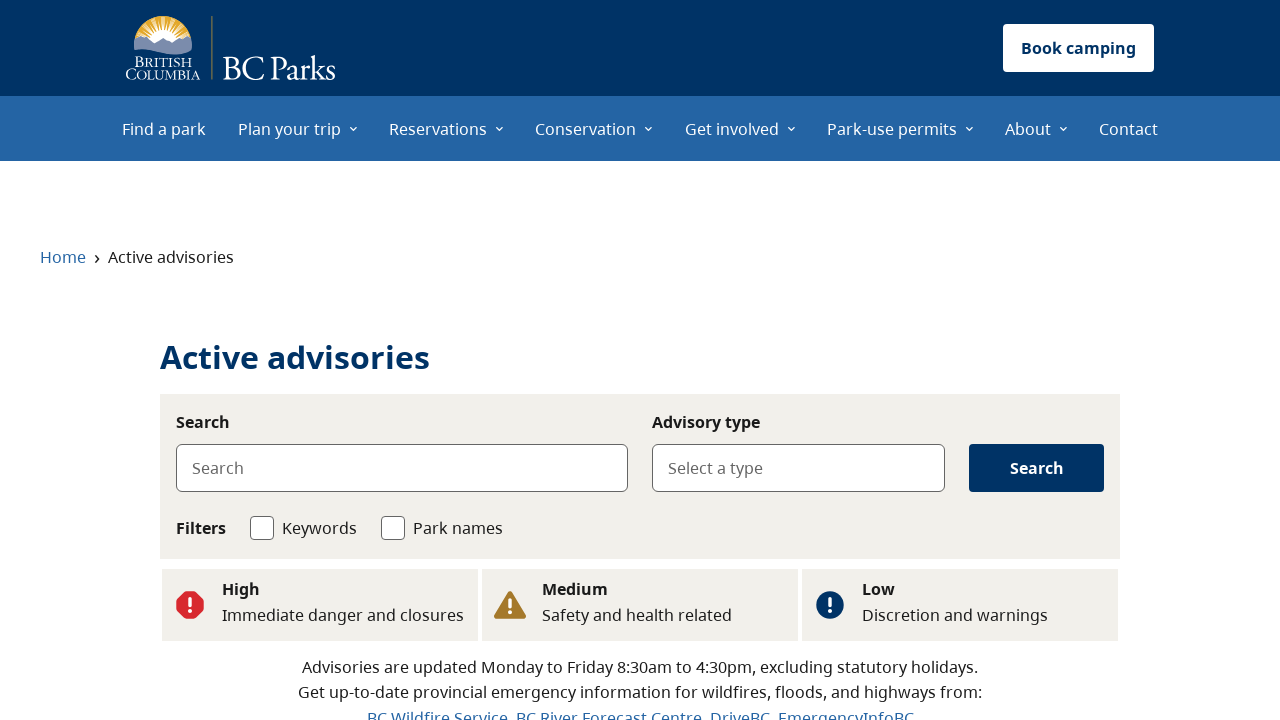